Navigates to the OrangeHRM demo site and verifies the page loads by checking the URL

Starting URL: https://opensource-demo.orangehrmlive.com/

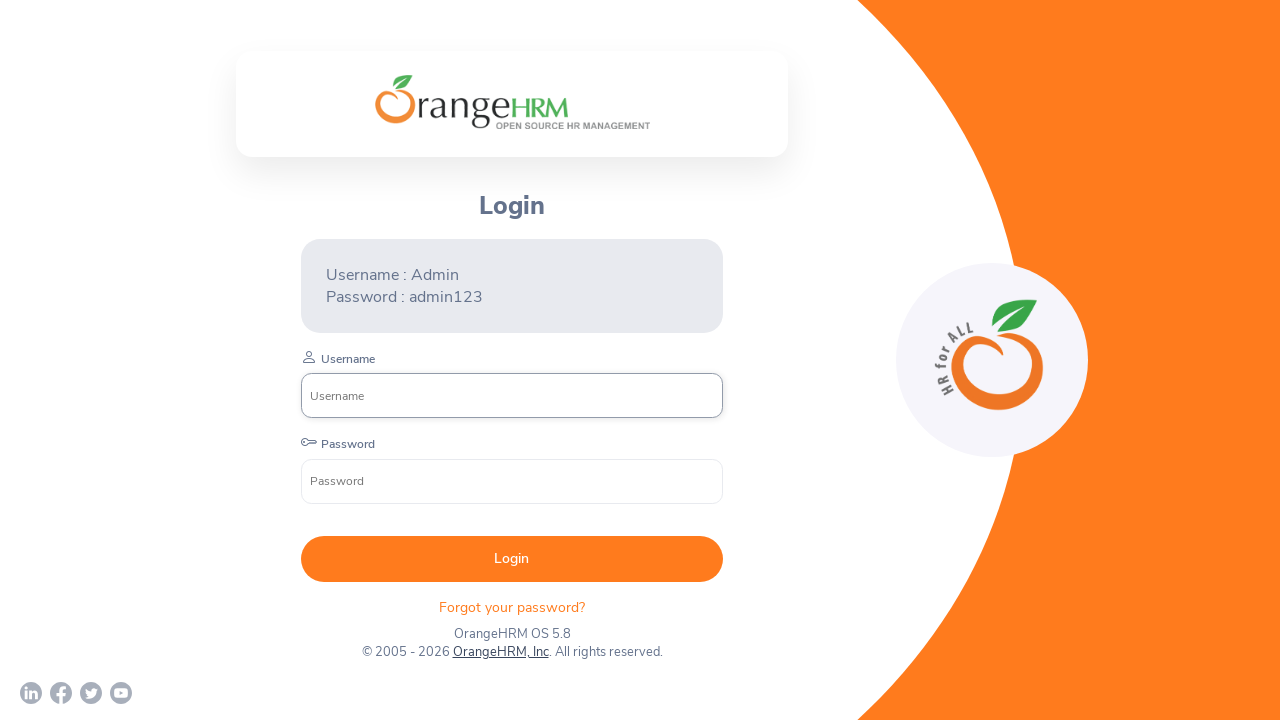

Waited for page to reach domcontentloaded state
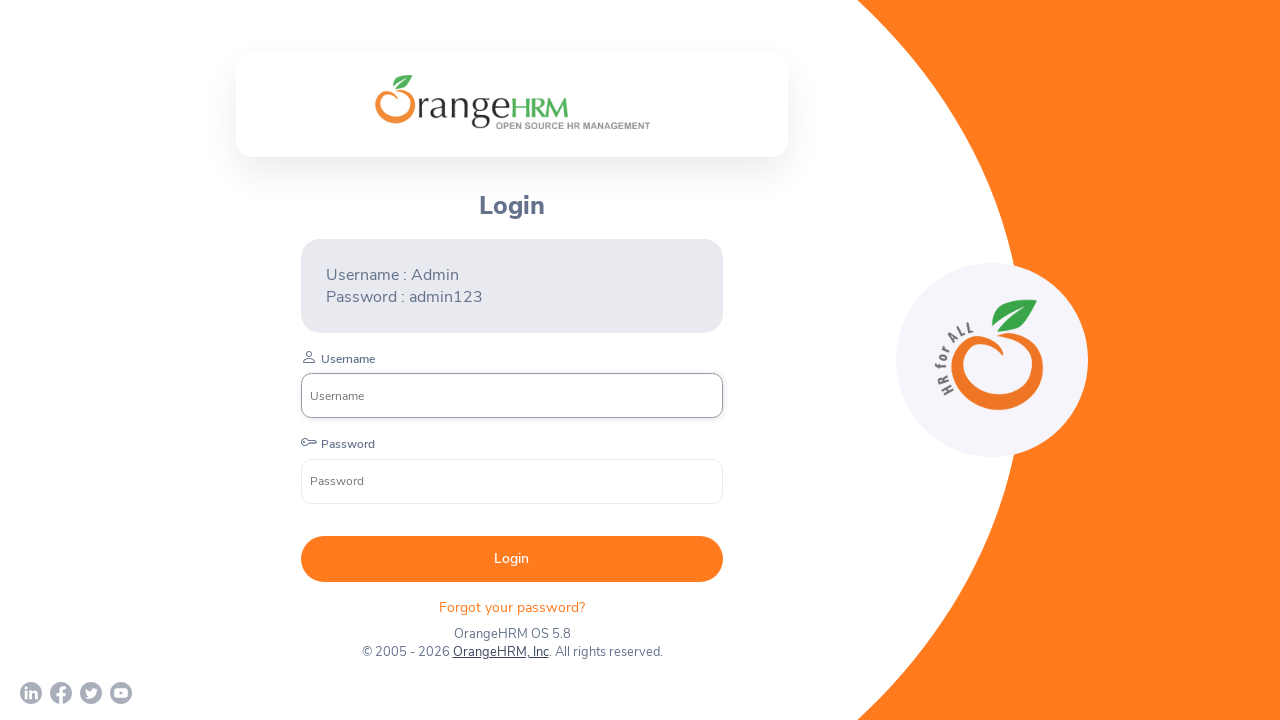

Retrieved current URL from page
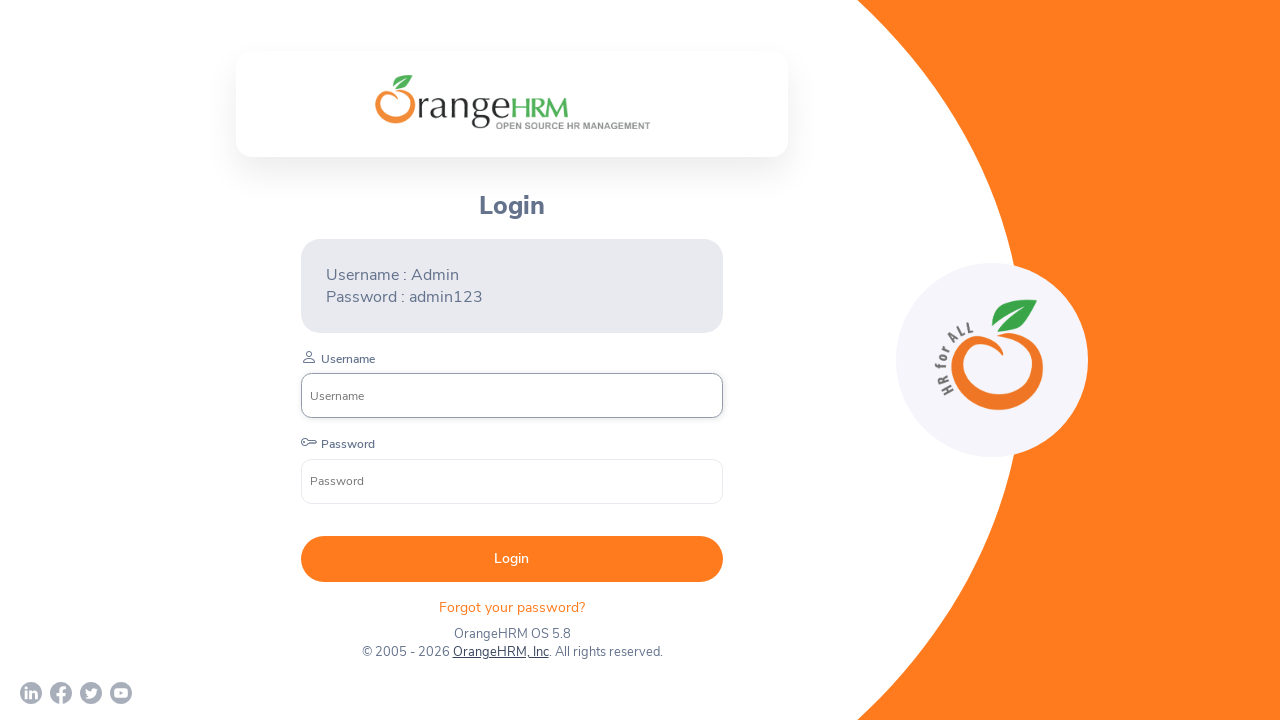

Printed current URL to console
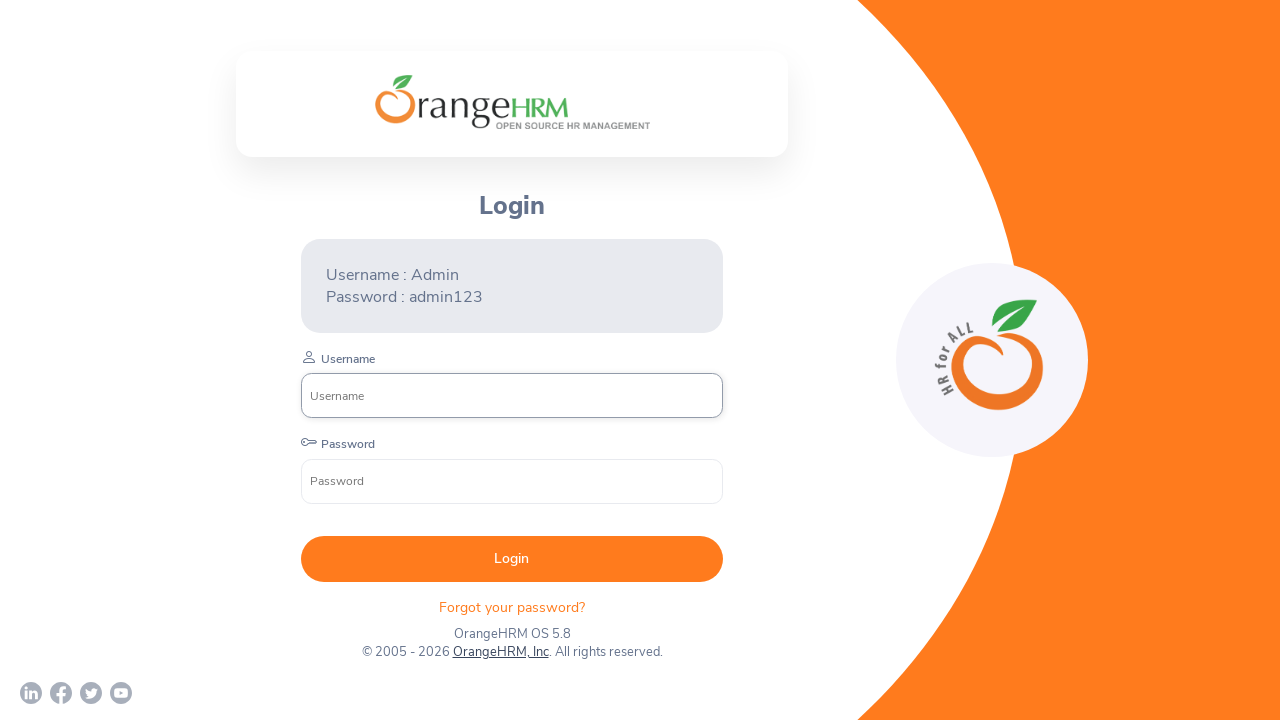

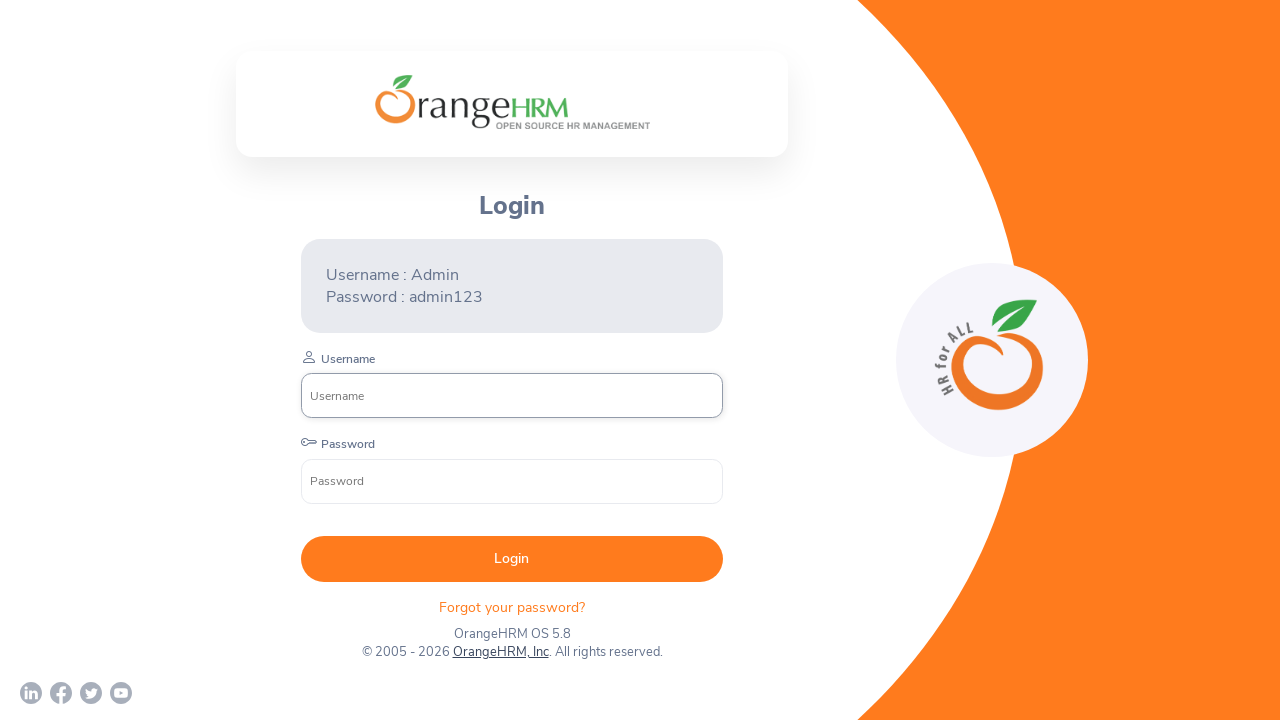